Tests the complete purchase flow on demoblaze.com by selecting a product, adding it to cart, and completing the checkout process with payment details

Starting URL: https://demoblaze.com/index.html

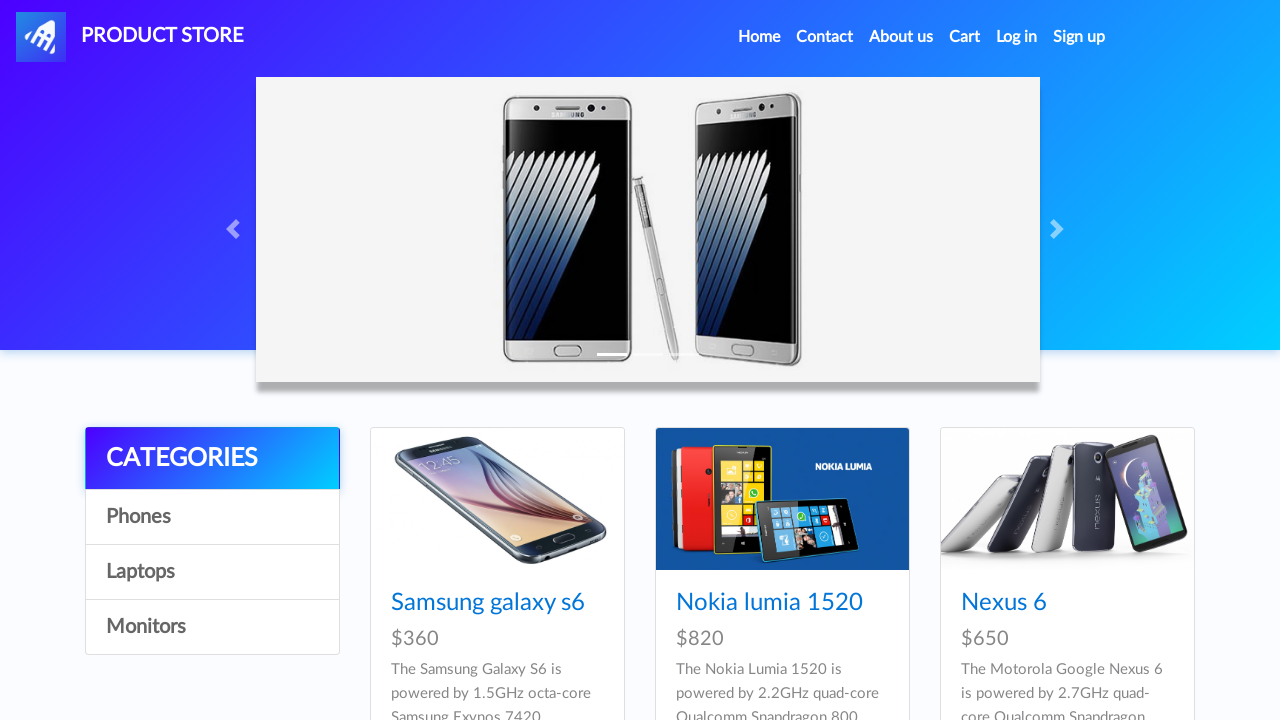

Clicked on Samsung Galaxy S6 product at (488, 603) on text=Samsung galaxy s6
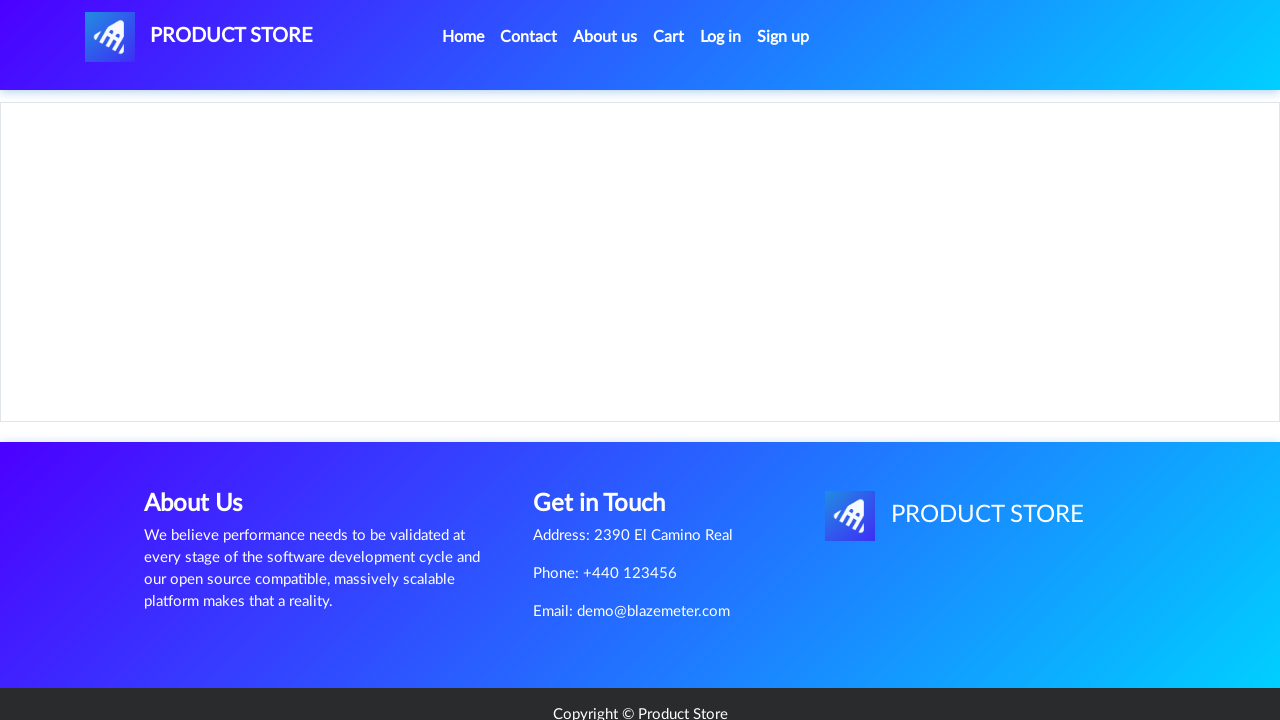

Clicked Add to Cart button at (610, 440) on text=Add to cart
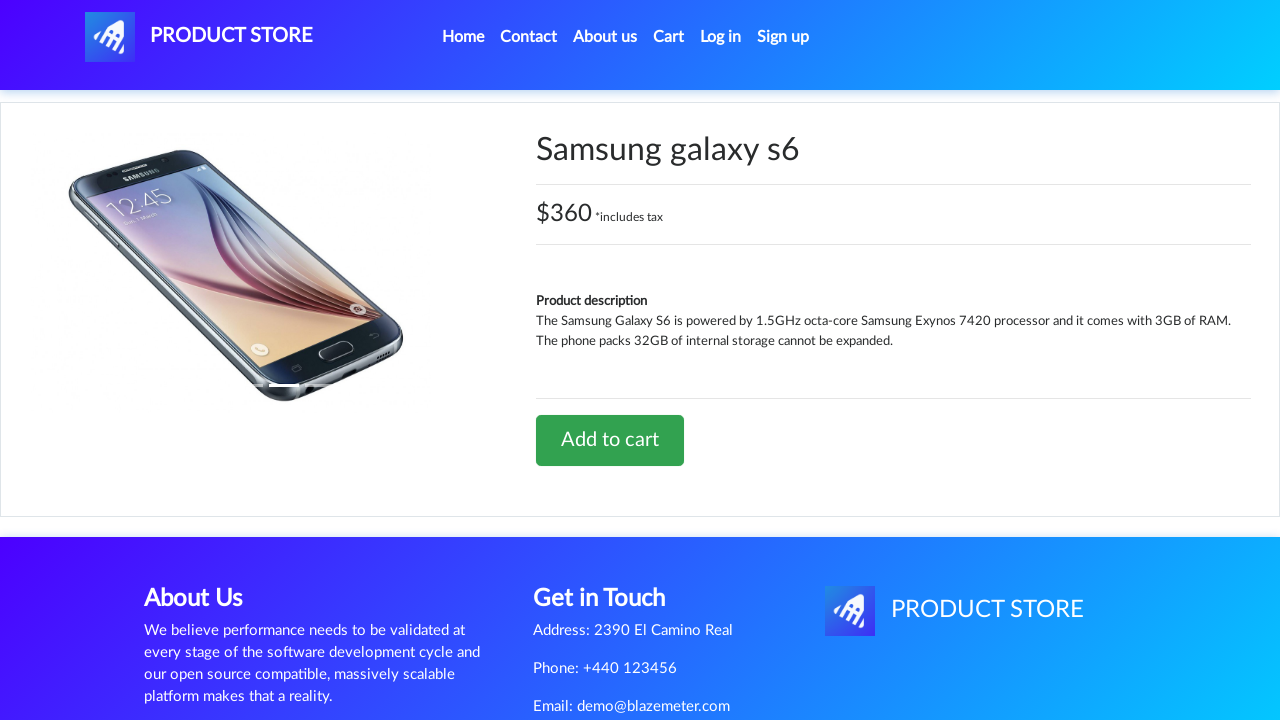

Handled confirmation alert after adding to cart
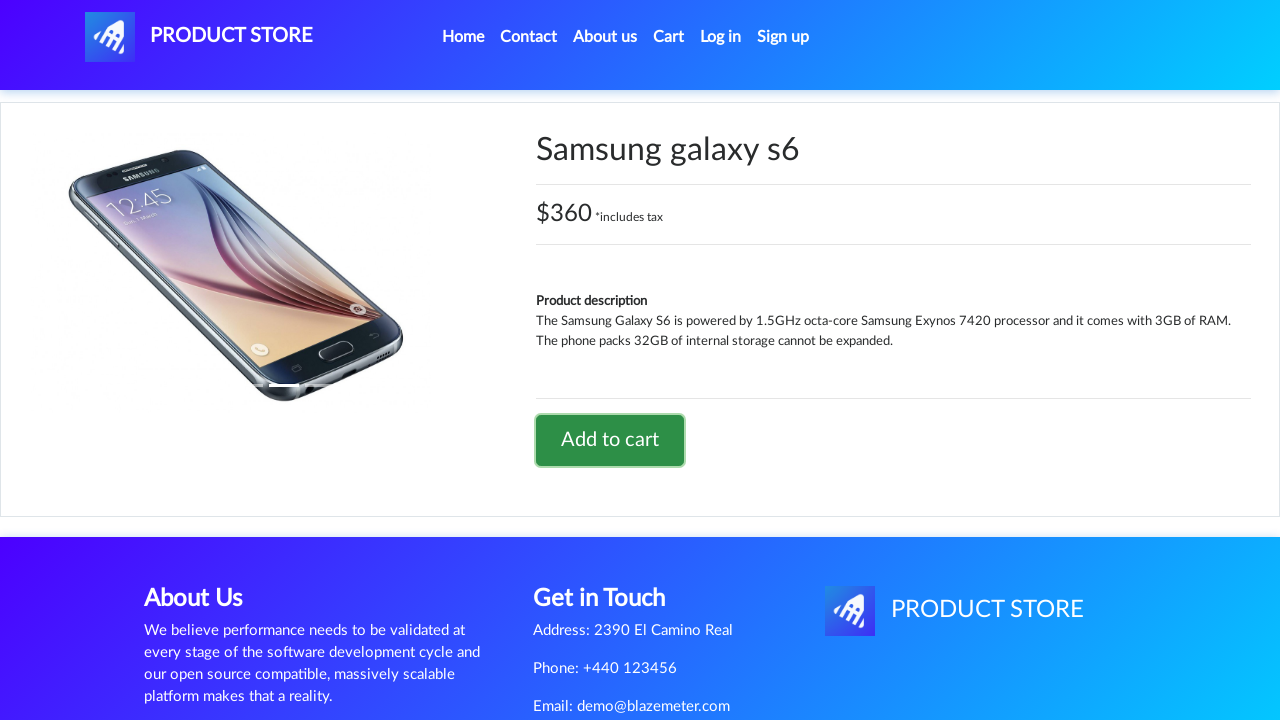

Clicked on Cart link in navigation at (669, 37) on a#cartur
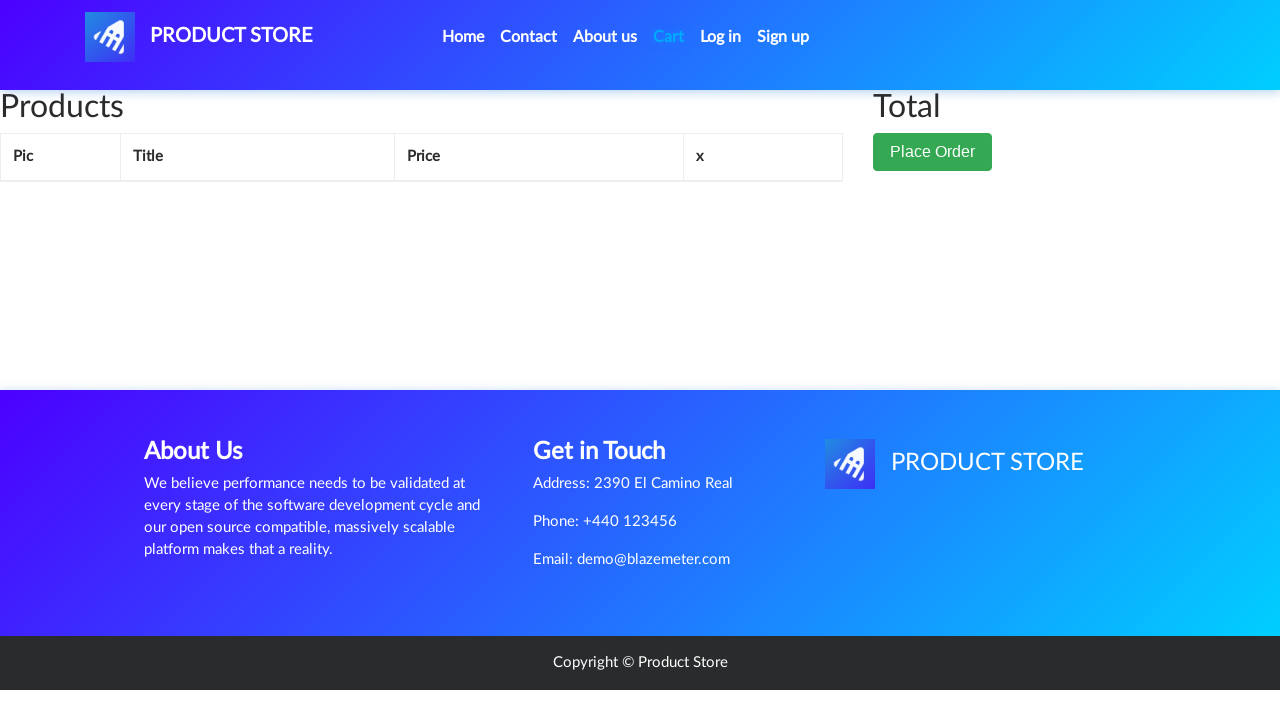

Clicked Place Order button to open order modal at (933, 191) on button[data-target='#orderModal']
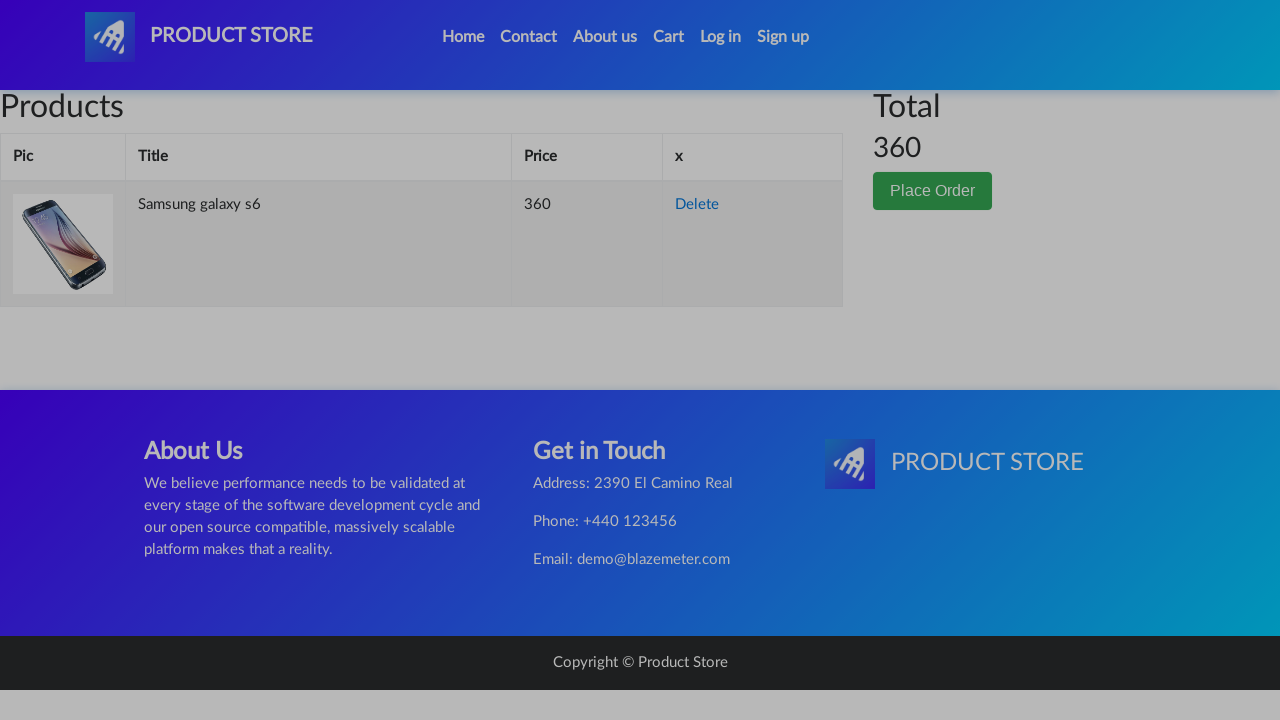

Filled in customer name field with 'test' on input#name
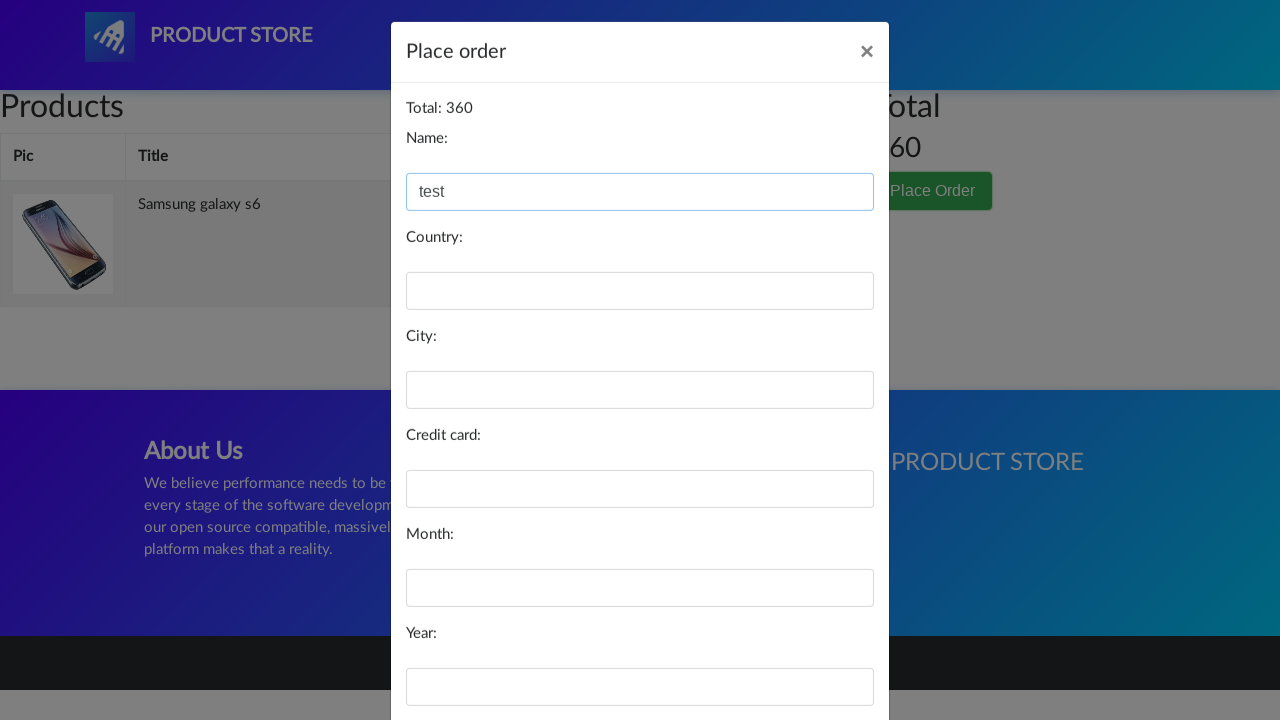

Filled in country field with 'India' on input#country
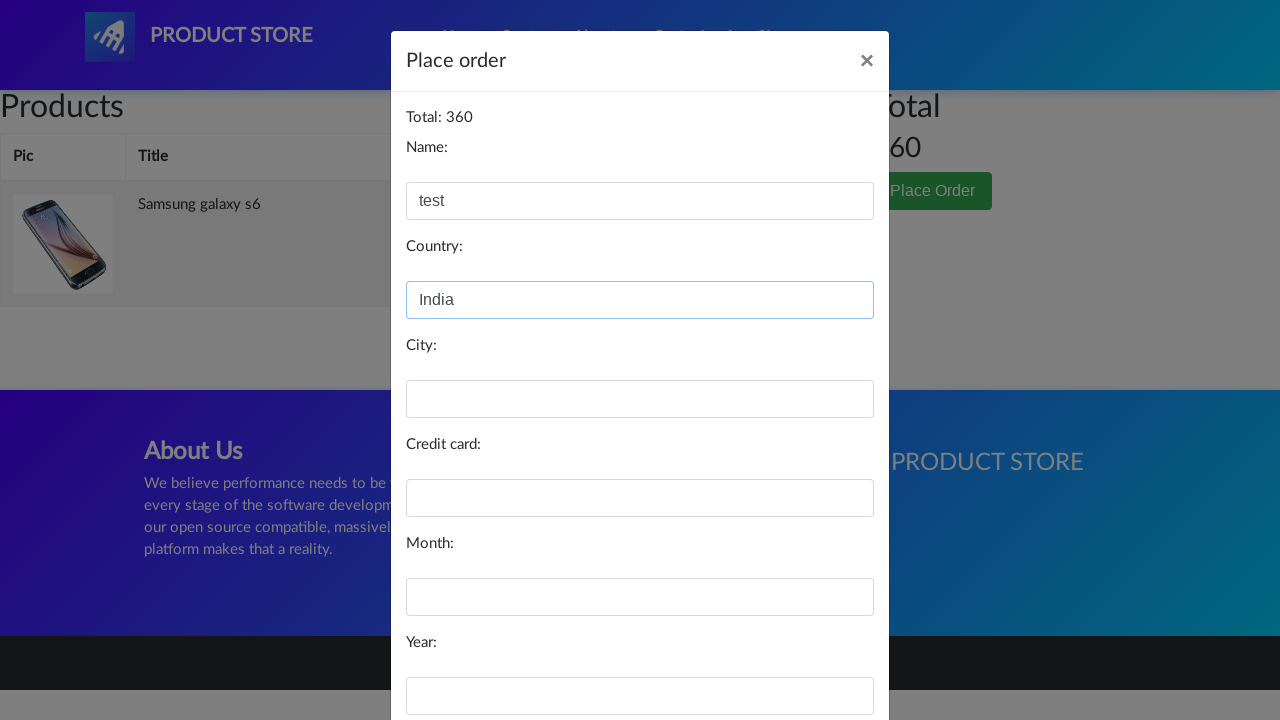

Filled in city field with 'Pune' on input#city
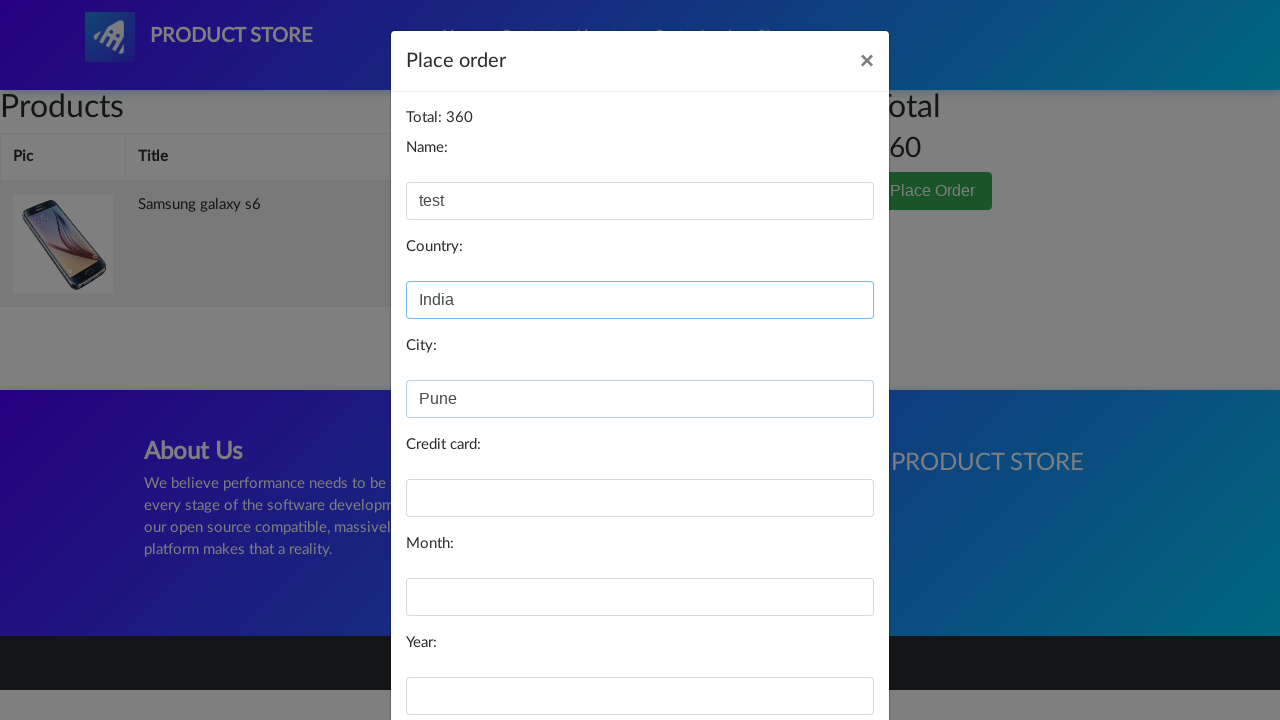

Filled in card number field with '12345600' on input#card
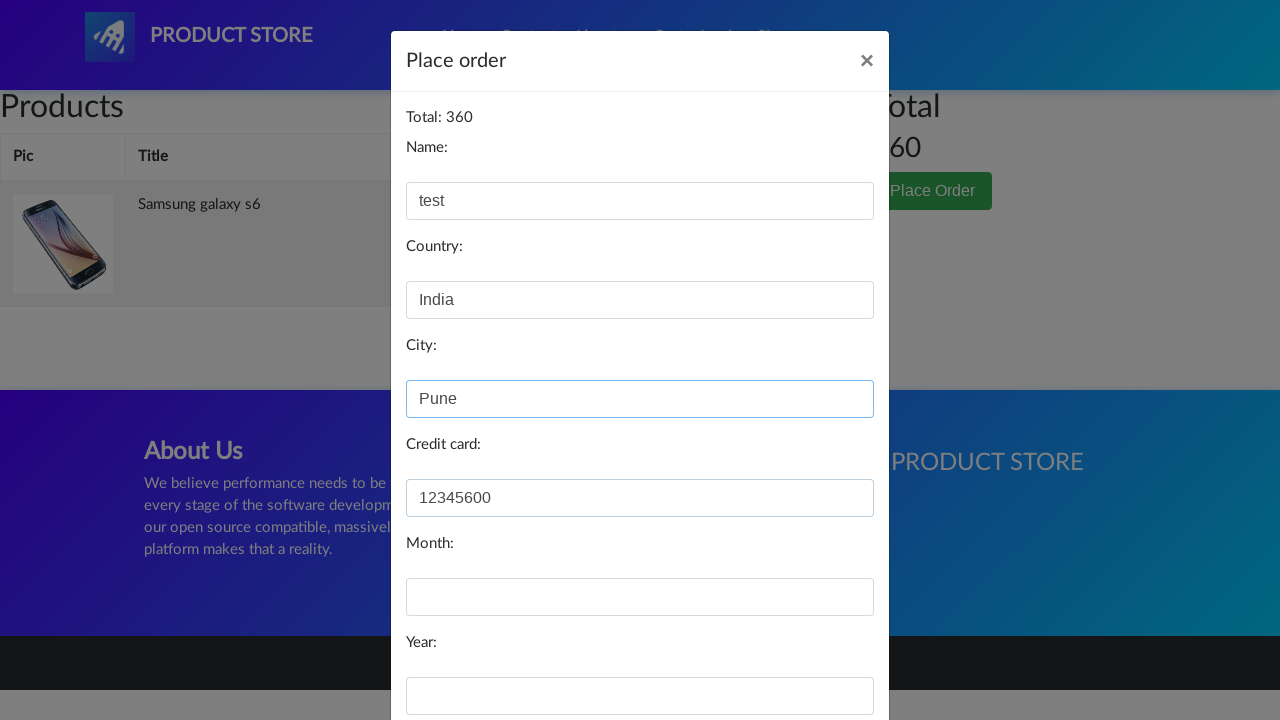

Filled in expiry month field with '12' on input#month
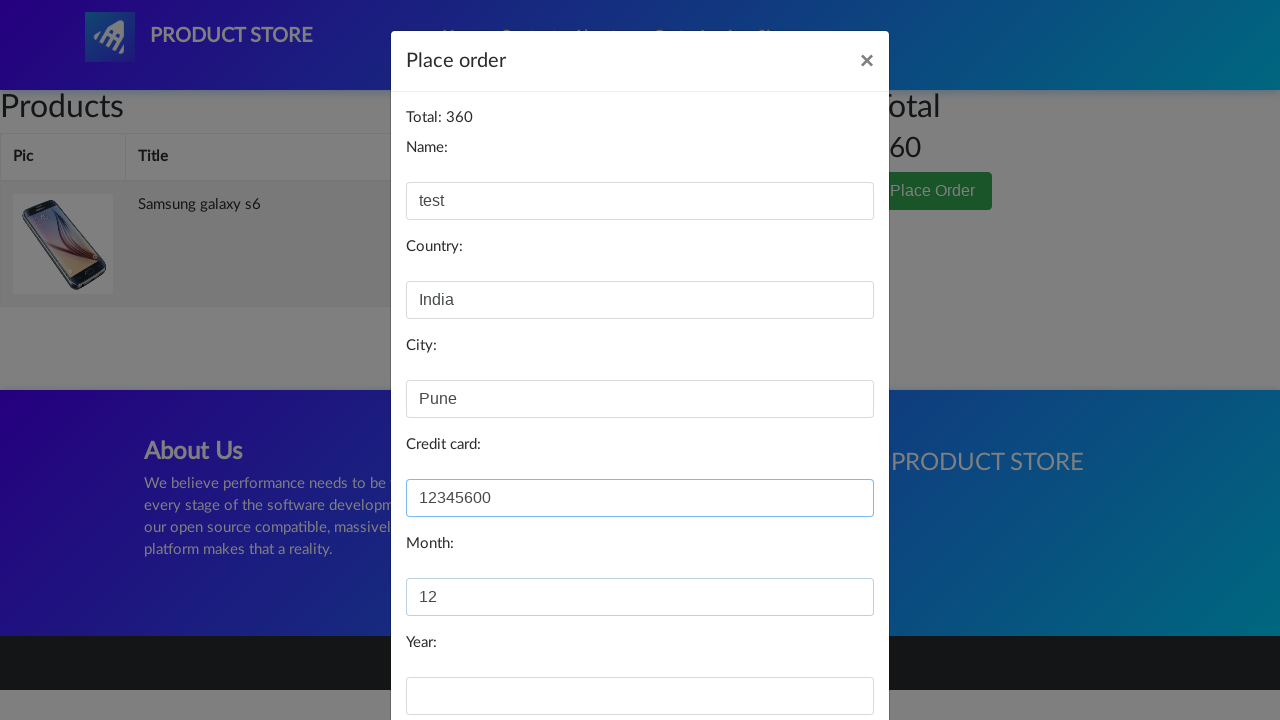

Filled in expiry year field with '2024' on input#year
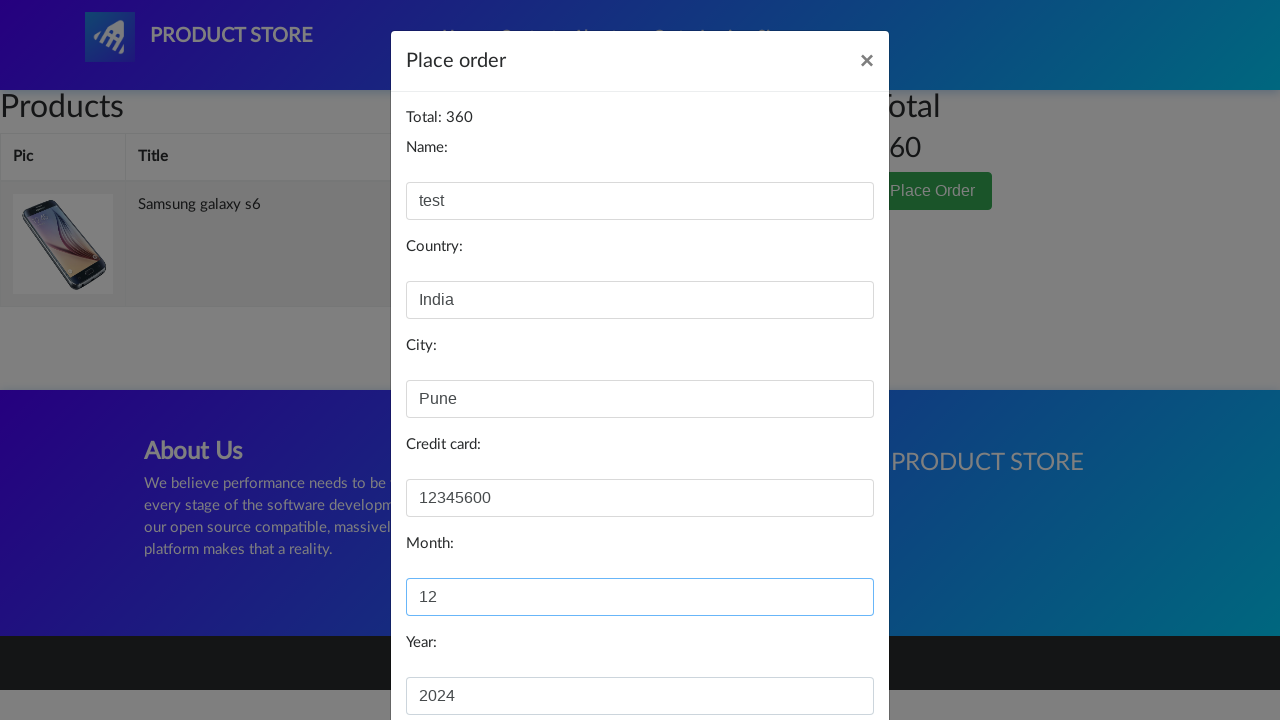

Clicked Purchase button to complete the order at (823, 655) on button[onclick='purchaseOrder()']
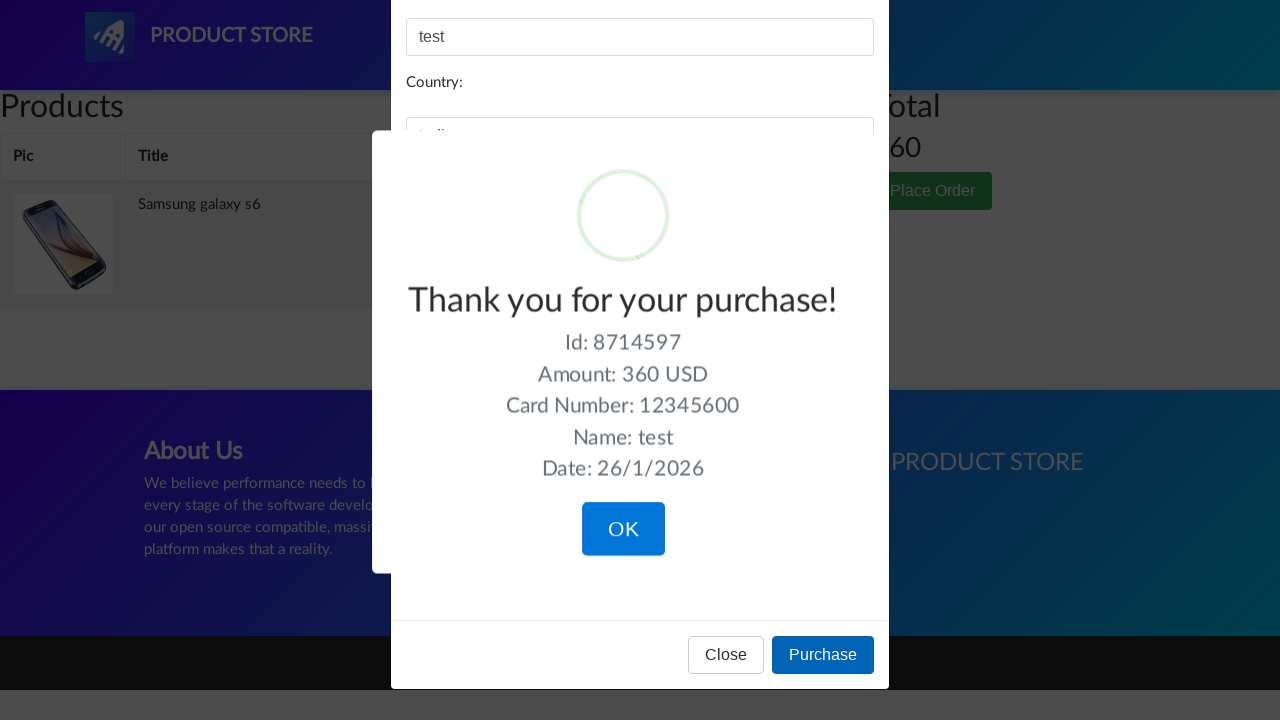

Order confirmation alert appeared
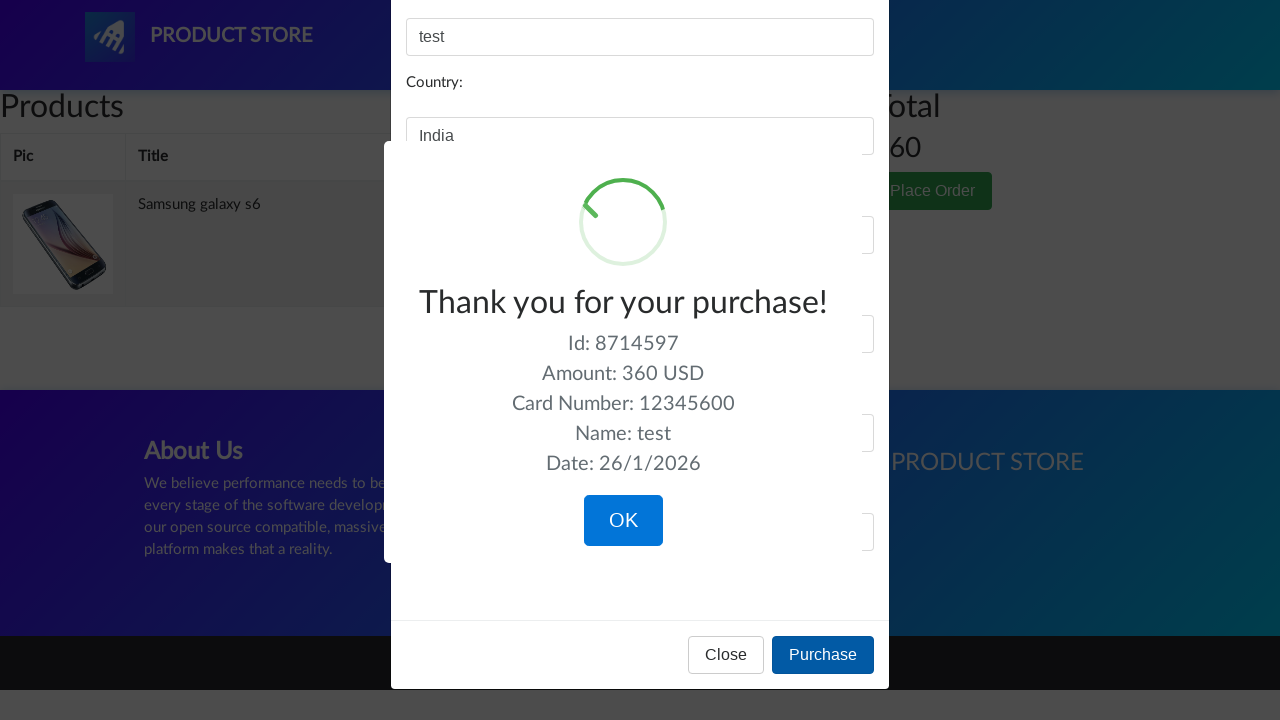

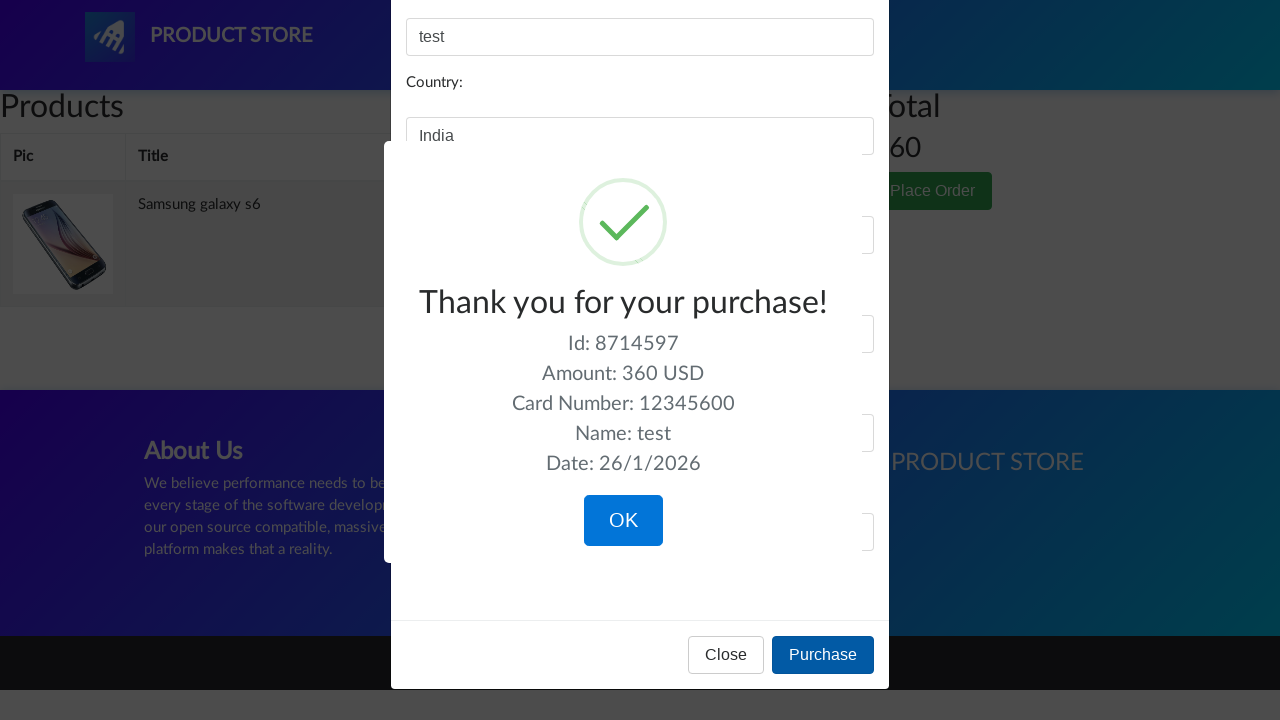